Tests a progress bar UI by clicking the start button, waiting for the progress to reach 75%, then clicking the stop button.

Starting URL: http://uitestingplayground.com/progressbar

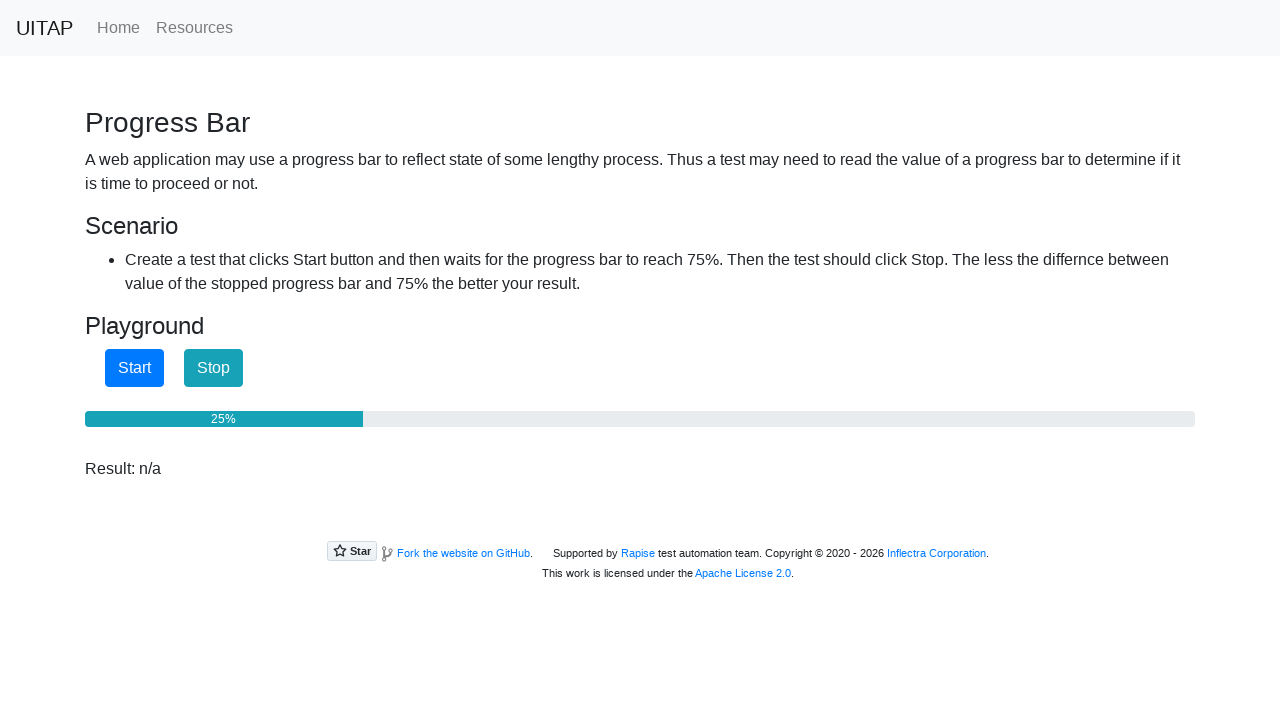

Clicked the start button to begin progress at (134, 368) on #startButton
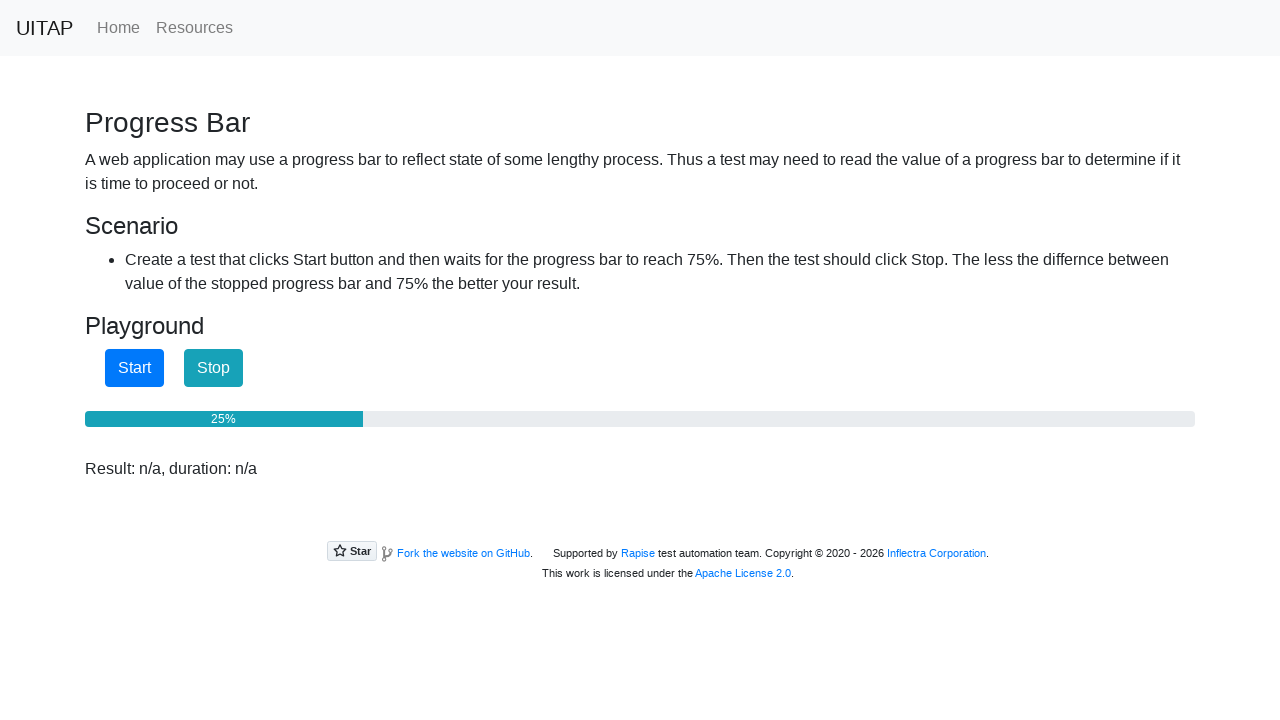

Waited for progress bar to reach 75%
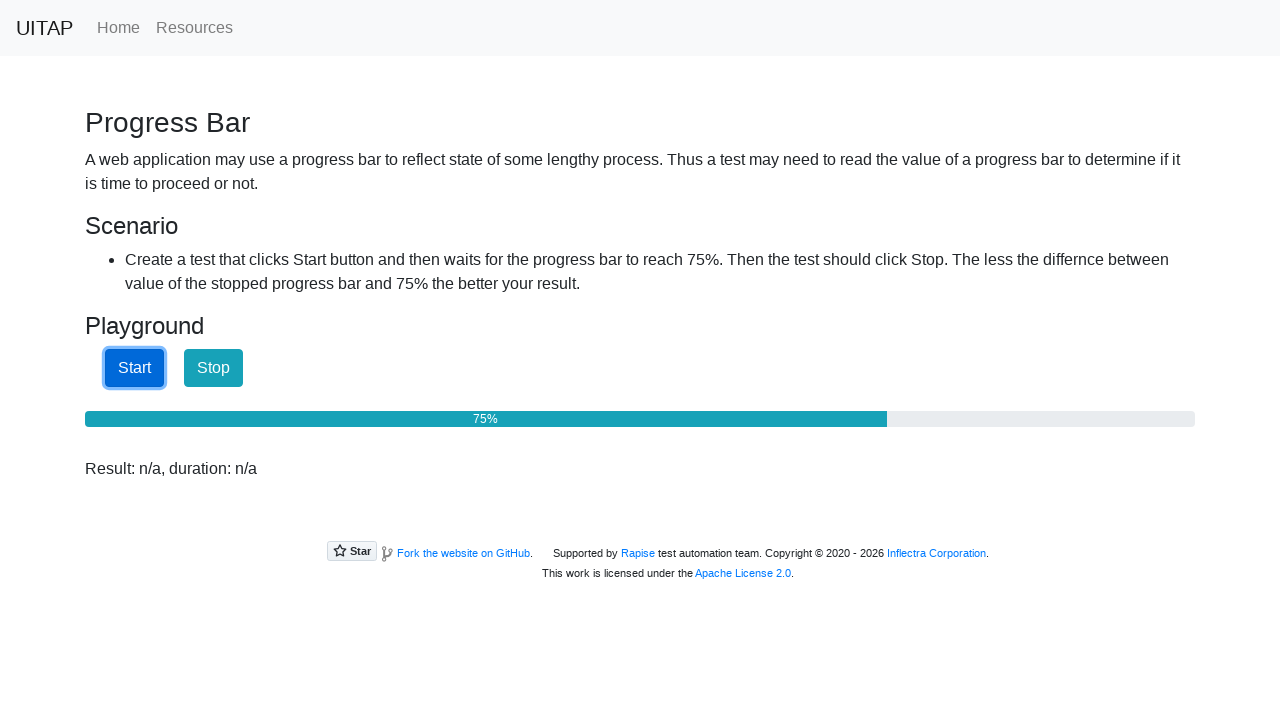

Clicked the stop button to halt progress at (214, 368) on #stopButton
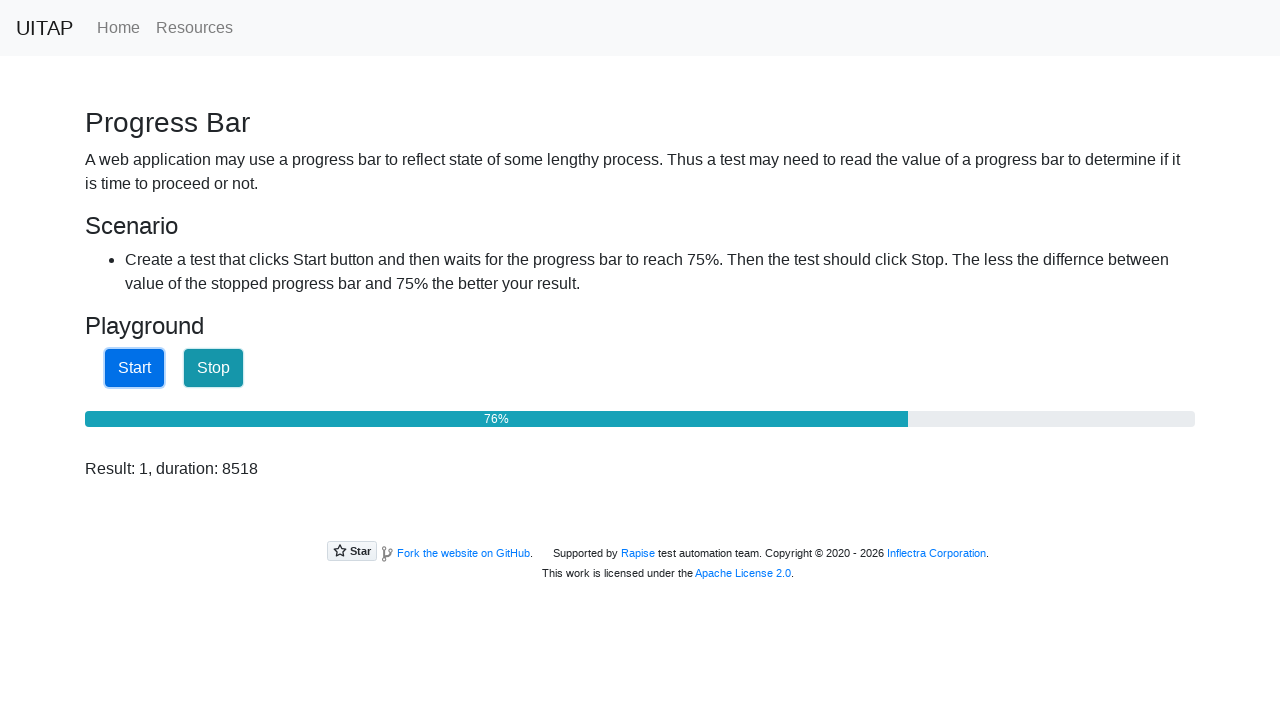

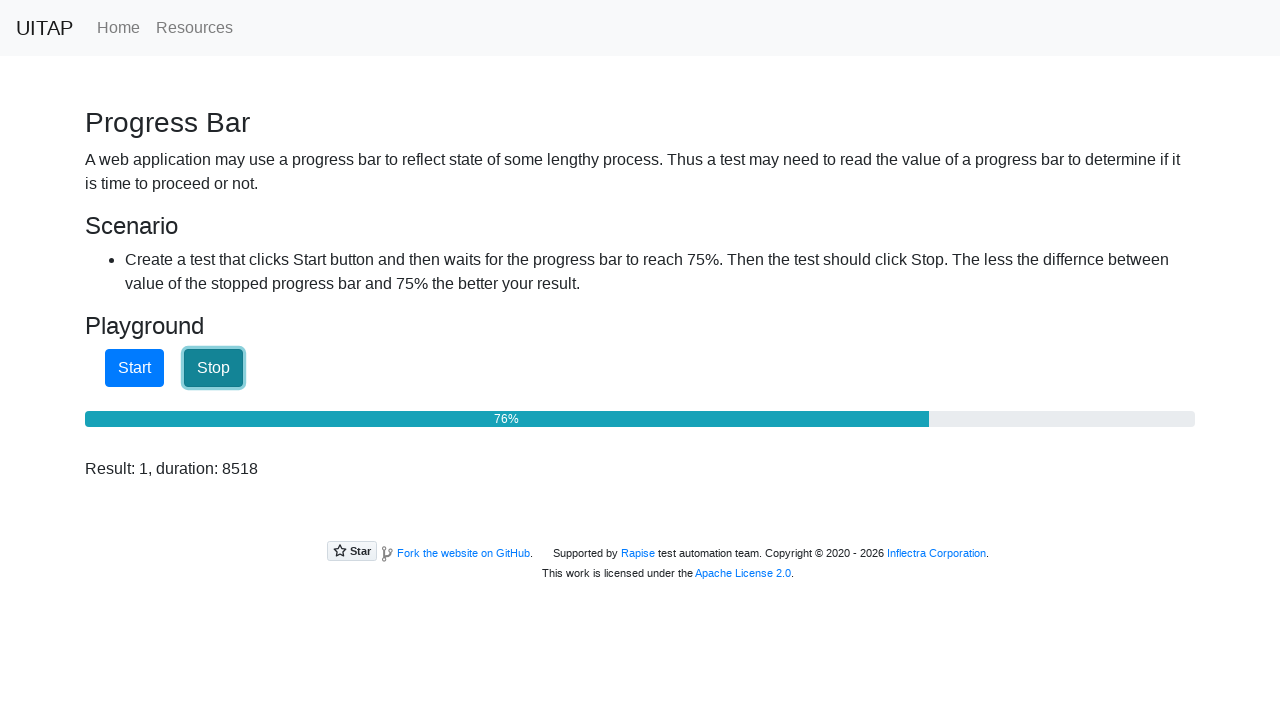